Tests window handle functionality by clicking a button that opens a new window, switching to the new window, and then closing it

Starting URL: https://www.hyrtutorials.com/p/window-handles-practice.html

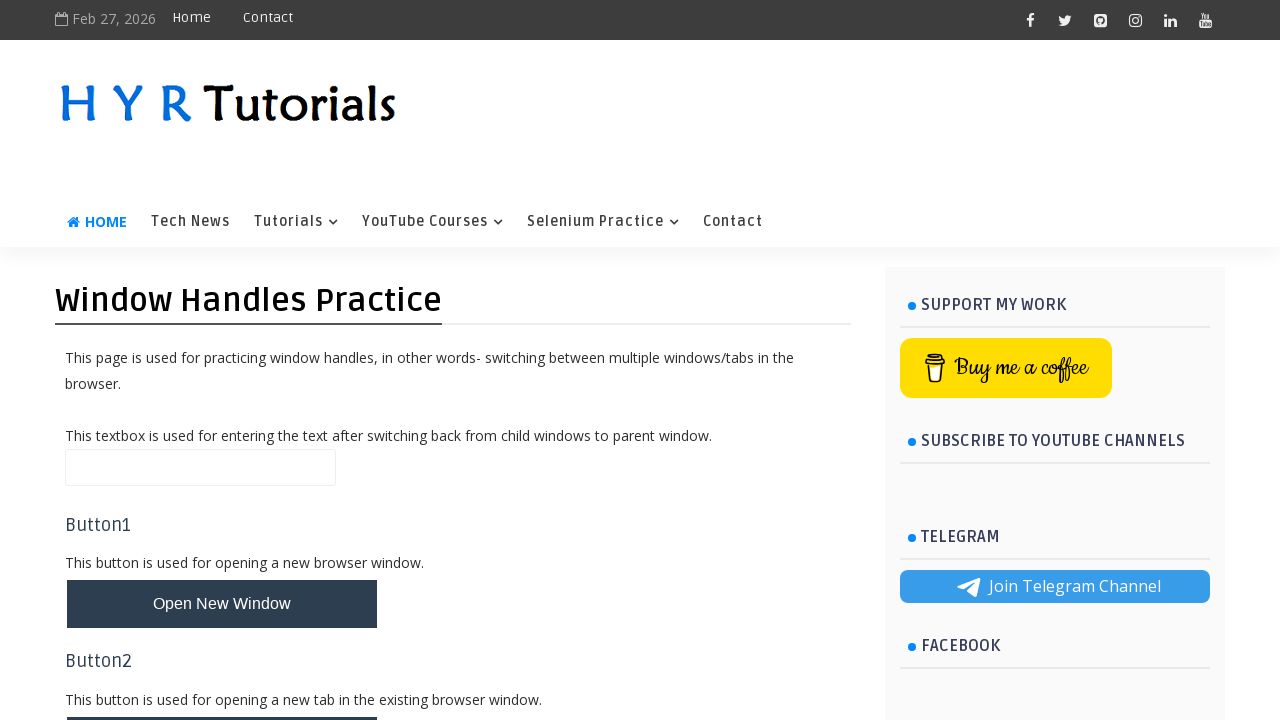

Clicked button to open new window at (222, 604) on #newWindowBtn
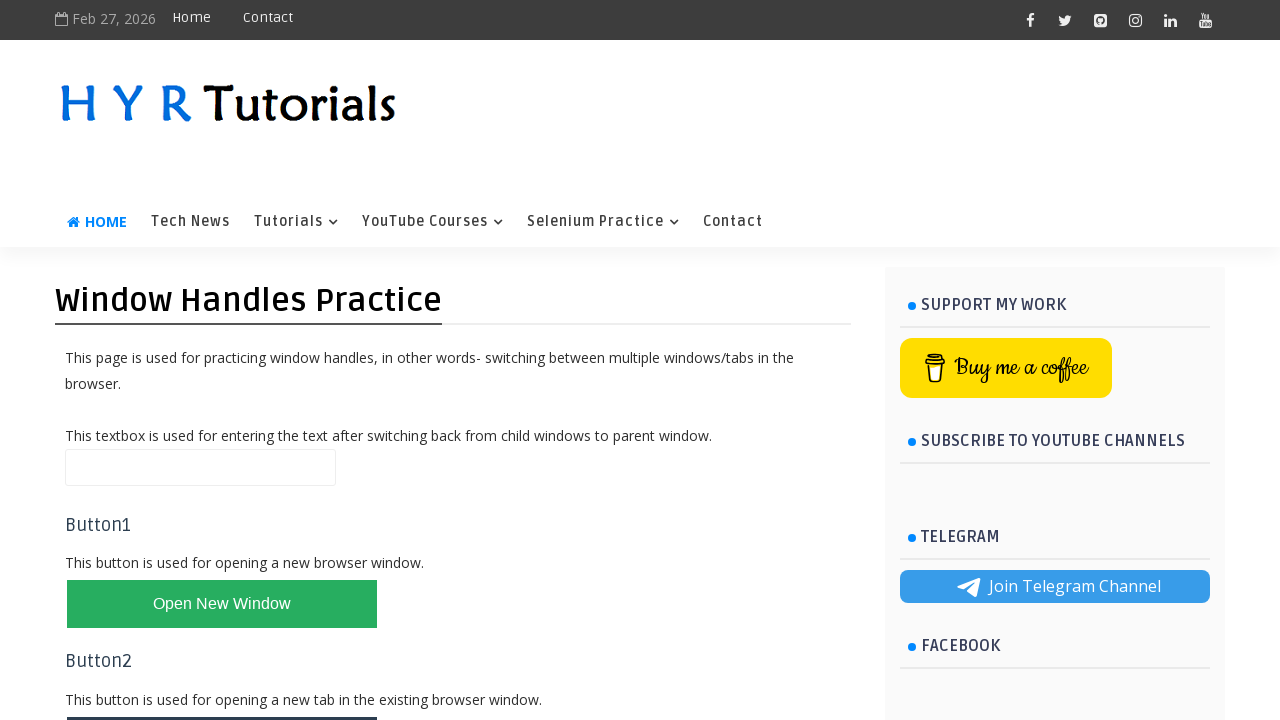

Captured reference to newly opened window
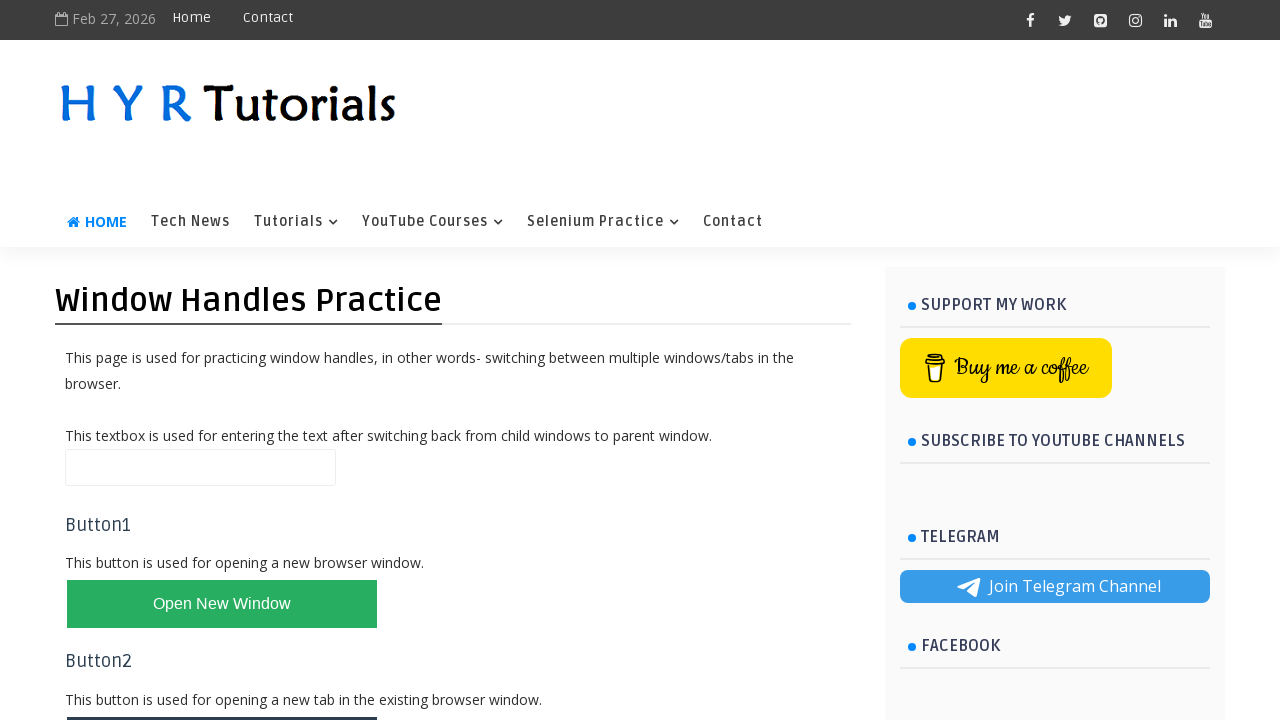

New window finished loading
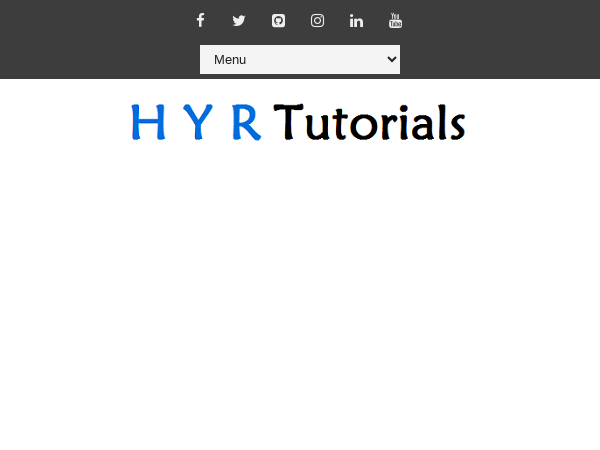

Verified new window title: Basic Controls - H Y R Tutorials
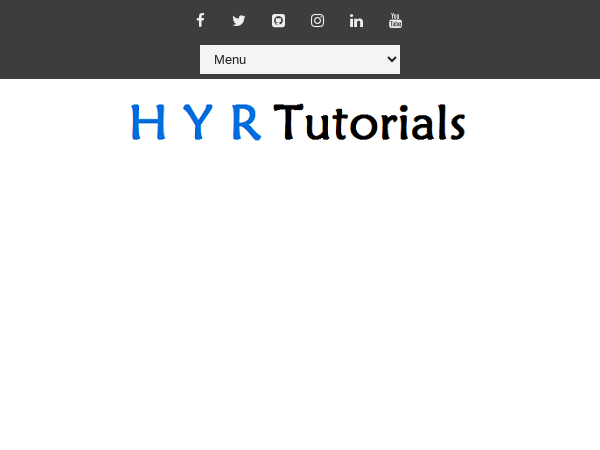

Closed the new window
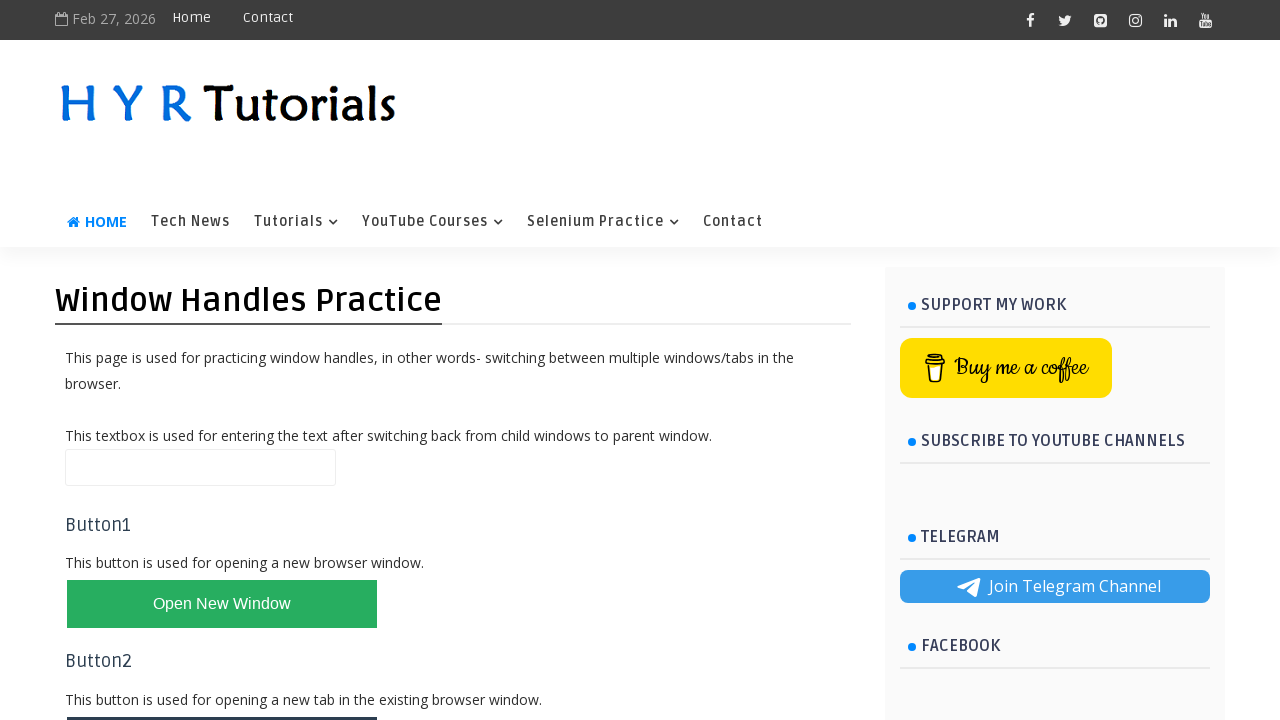

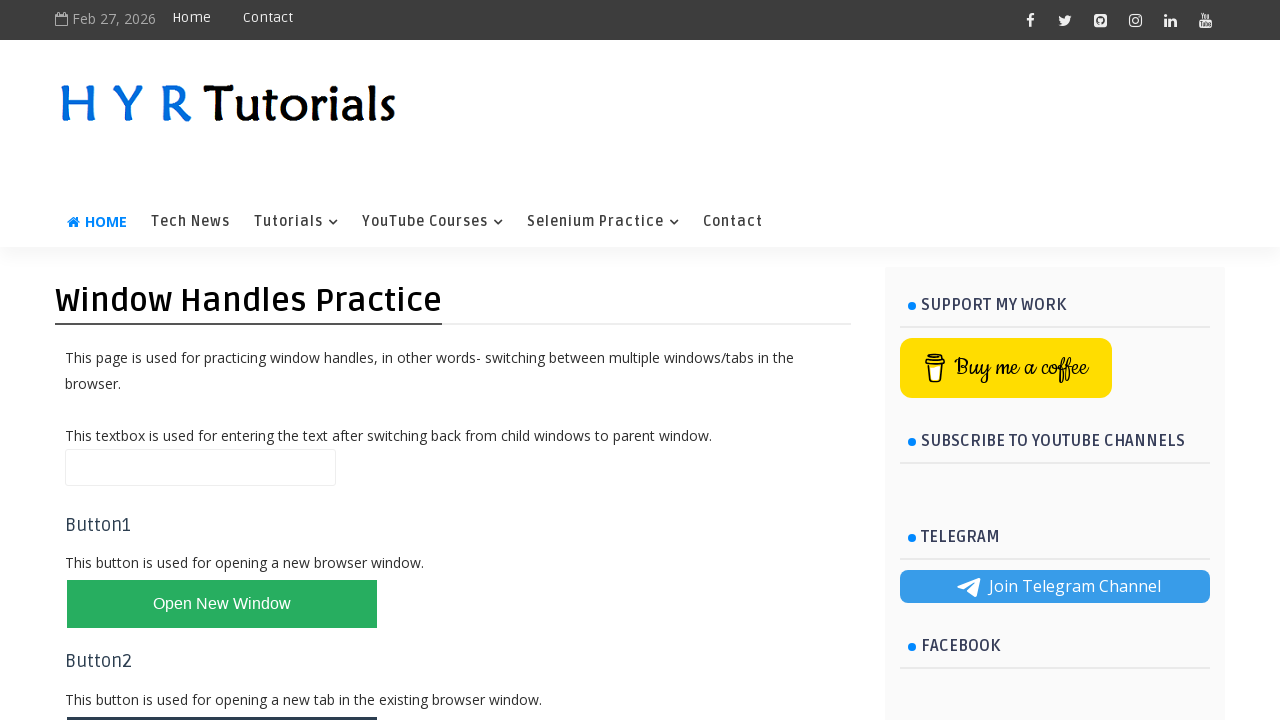